Tests drag and drop functionality on jQueryUI demo page by dragging a source element and dropping it onto a target element within an iframe

Starting URL: https://jqueryui.com/droppable/

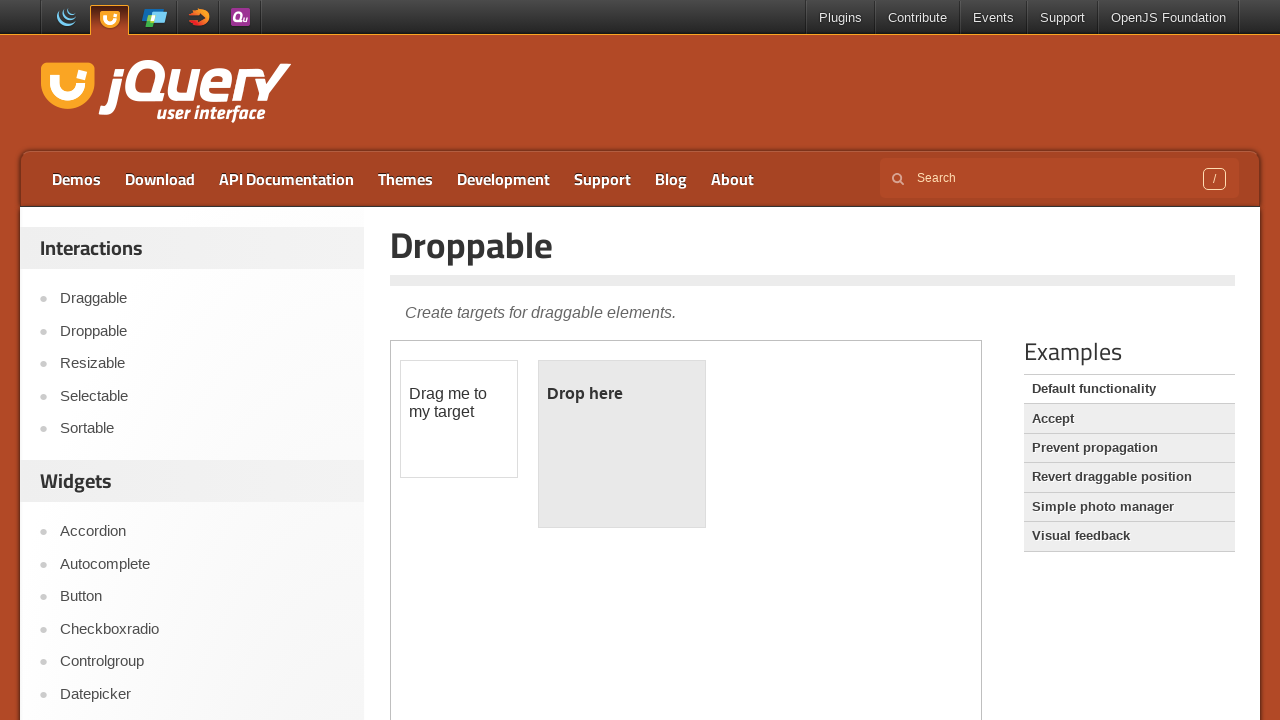

Set viewport size to 1920x1080
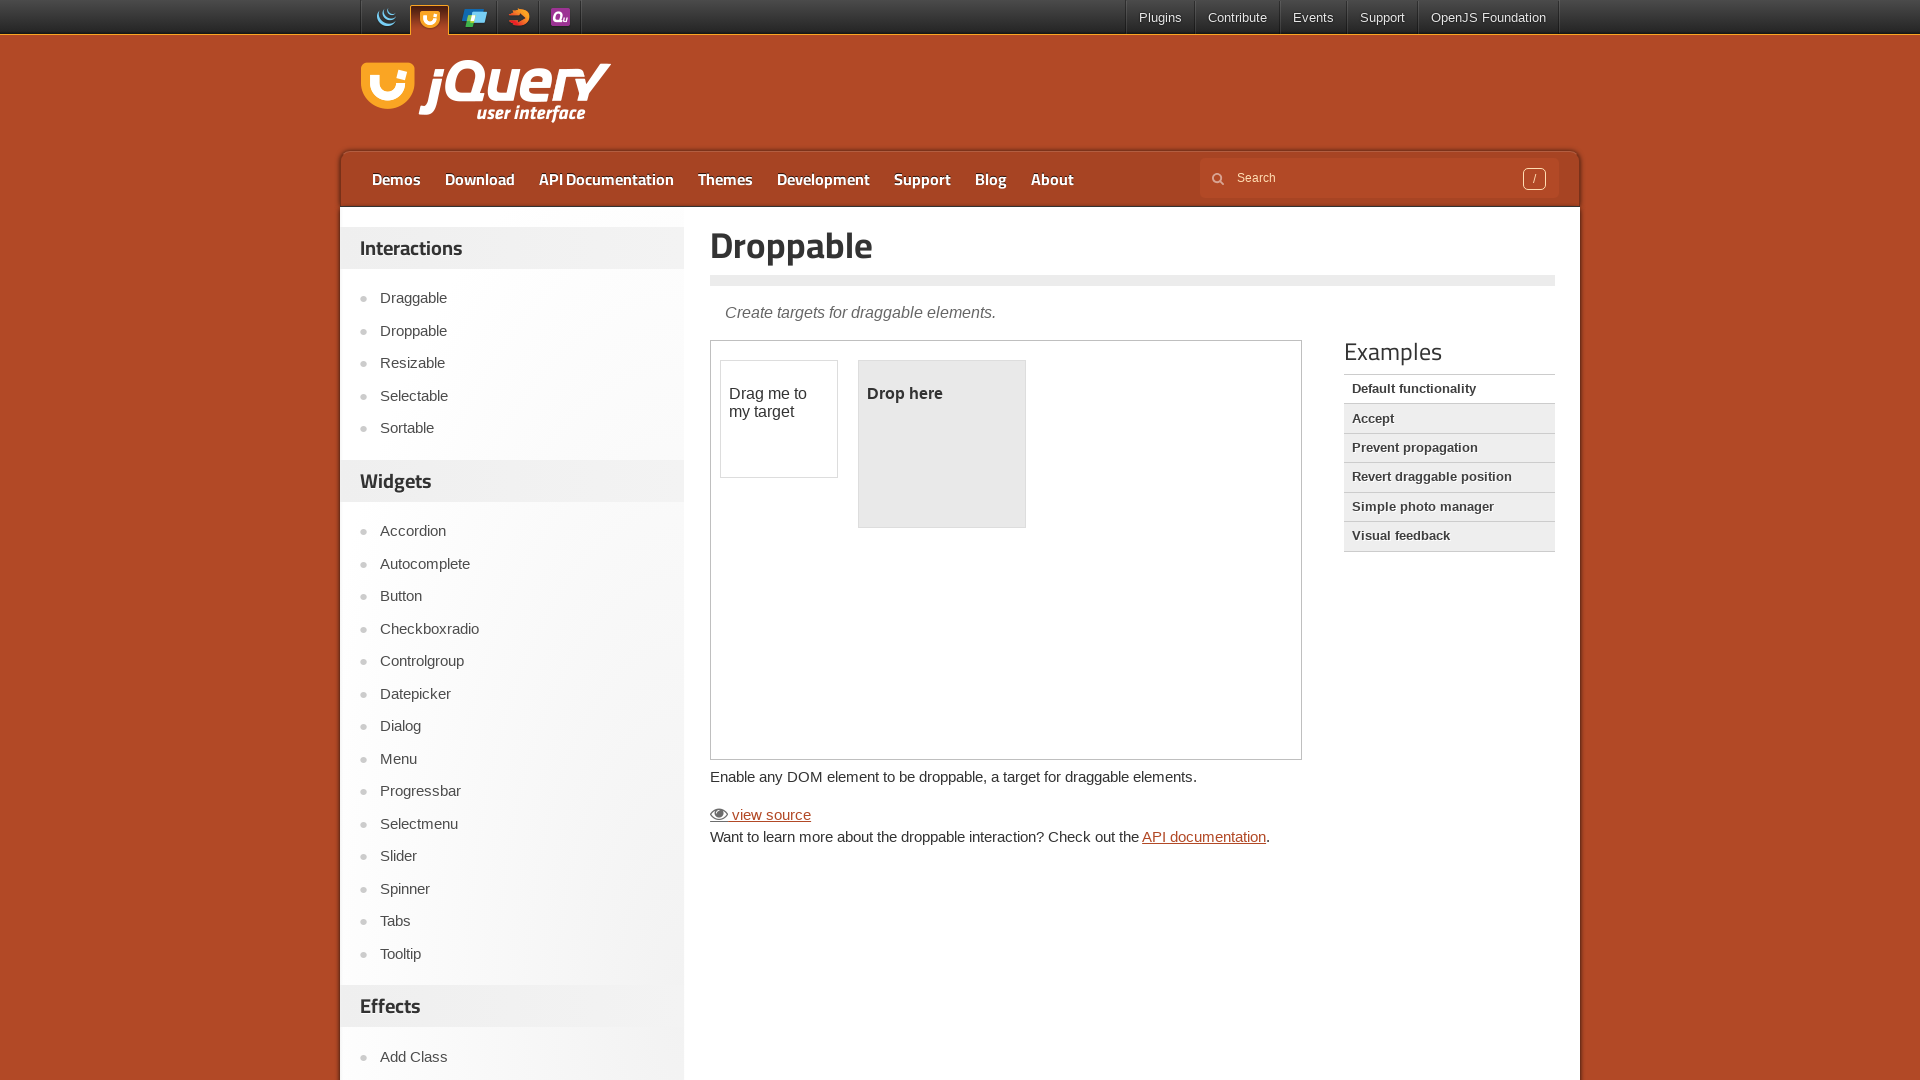

Located the demo iframe
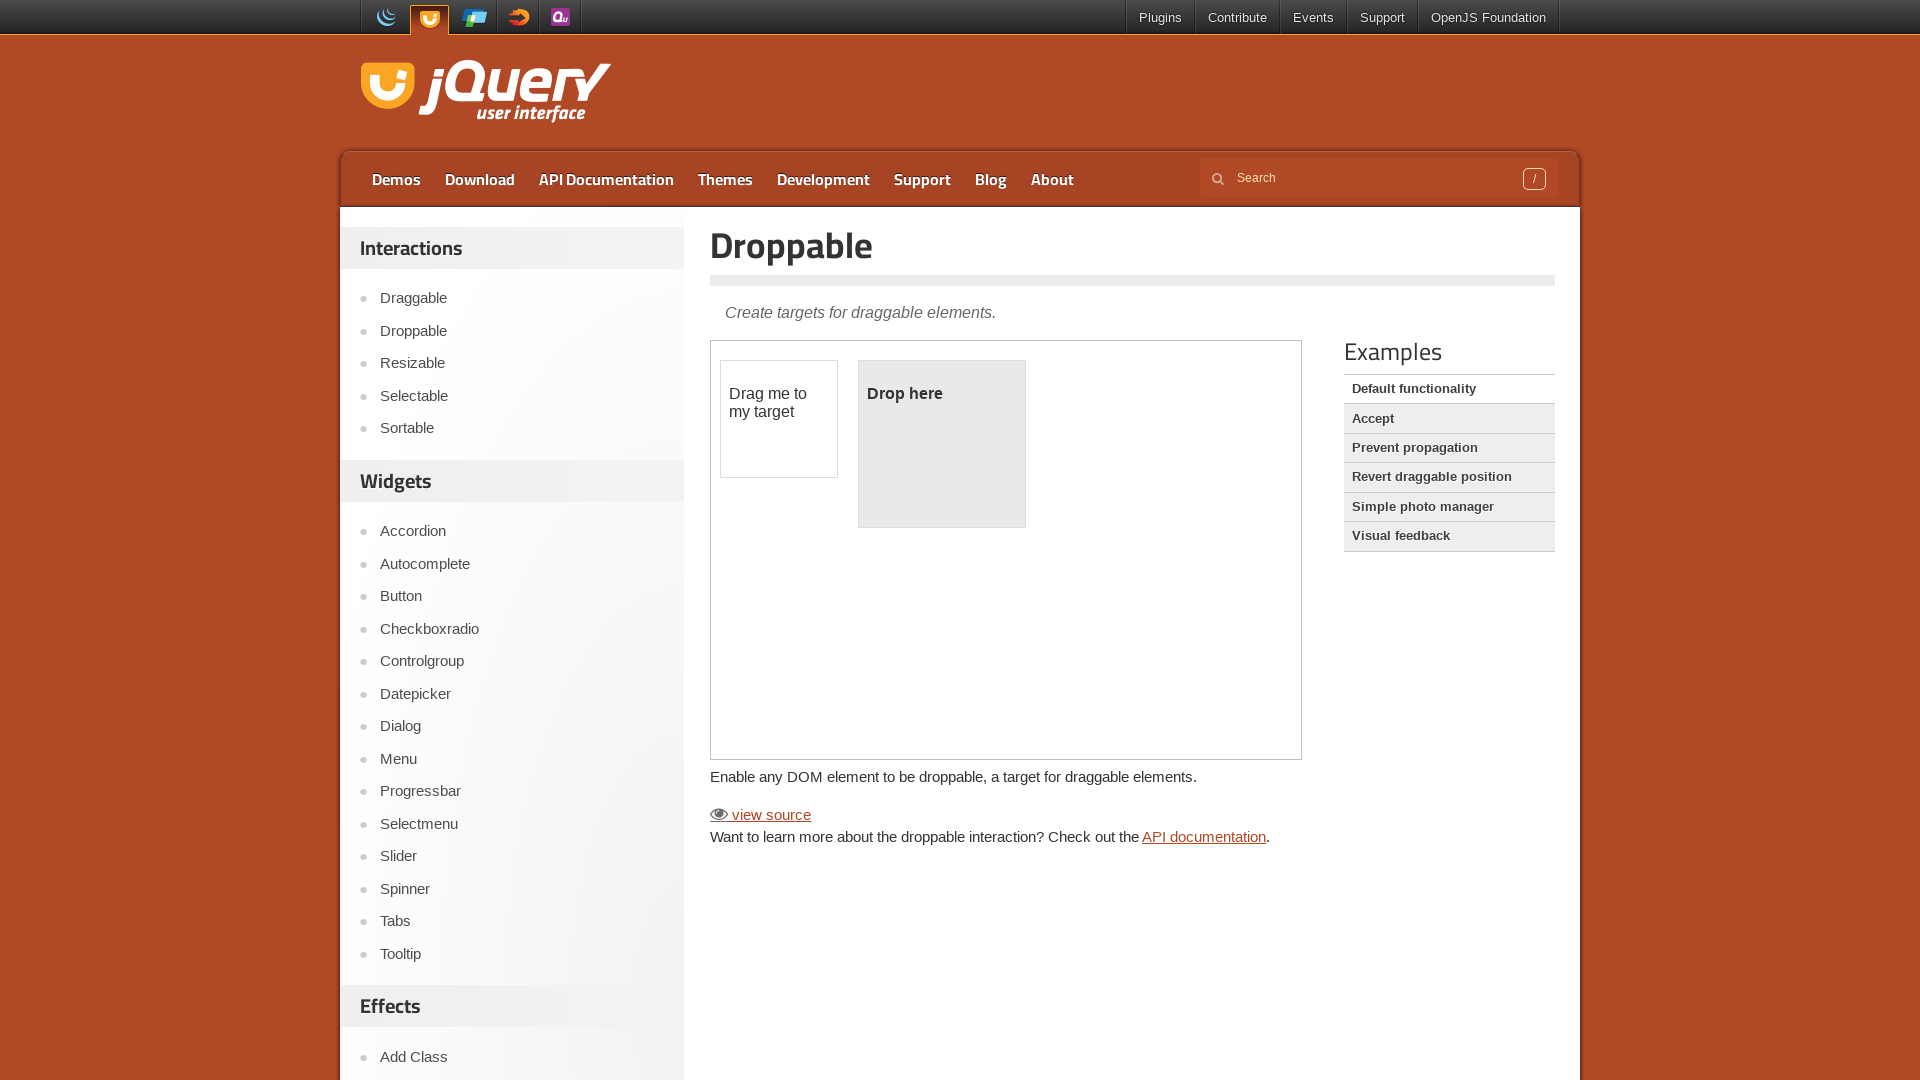

Located the draggable source element within iframe
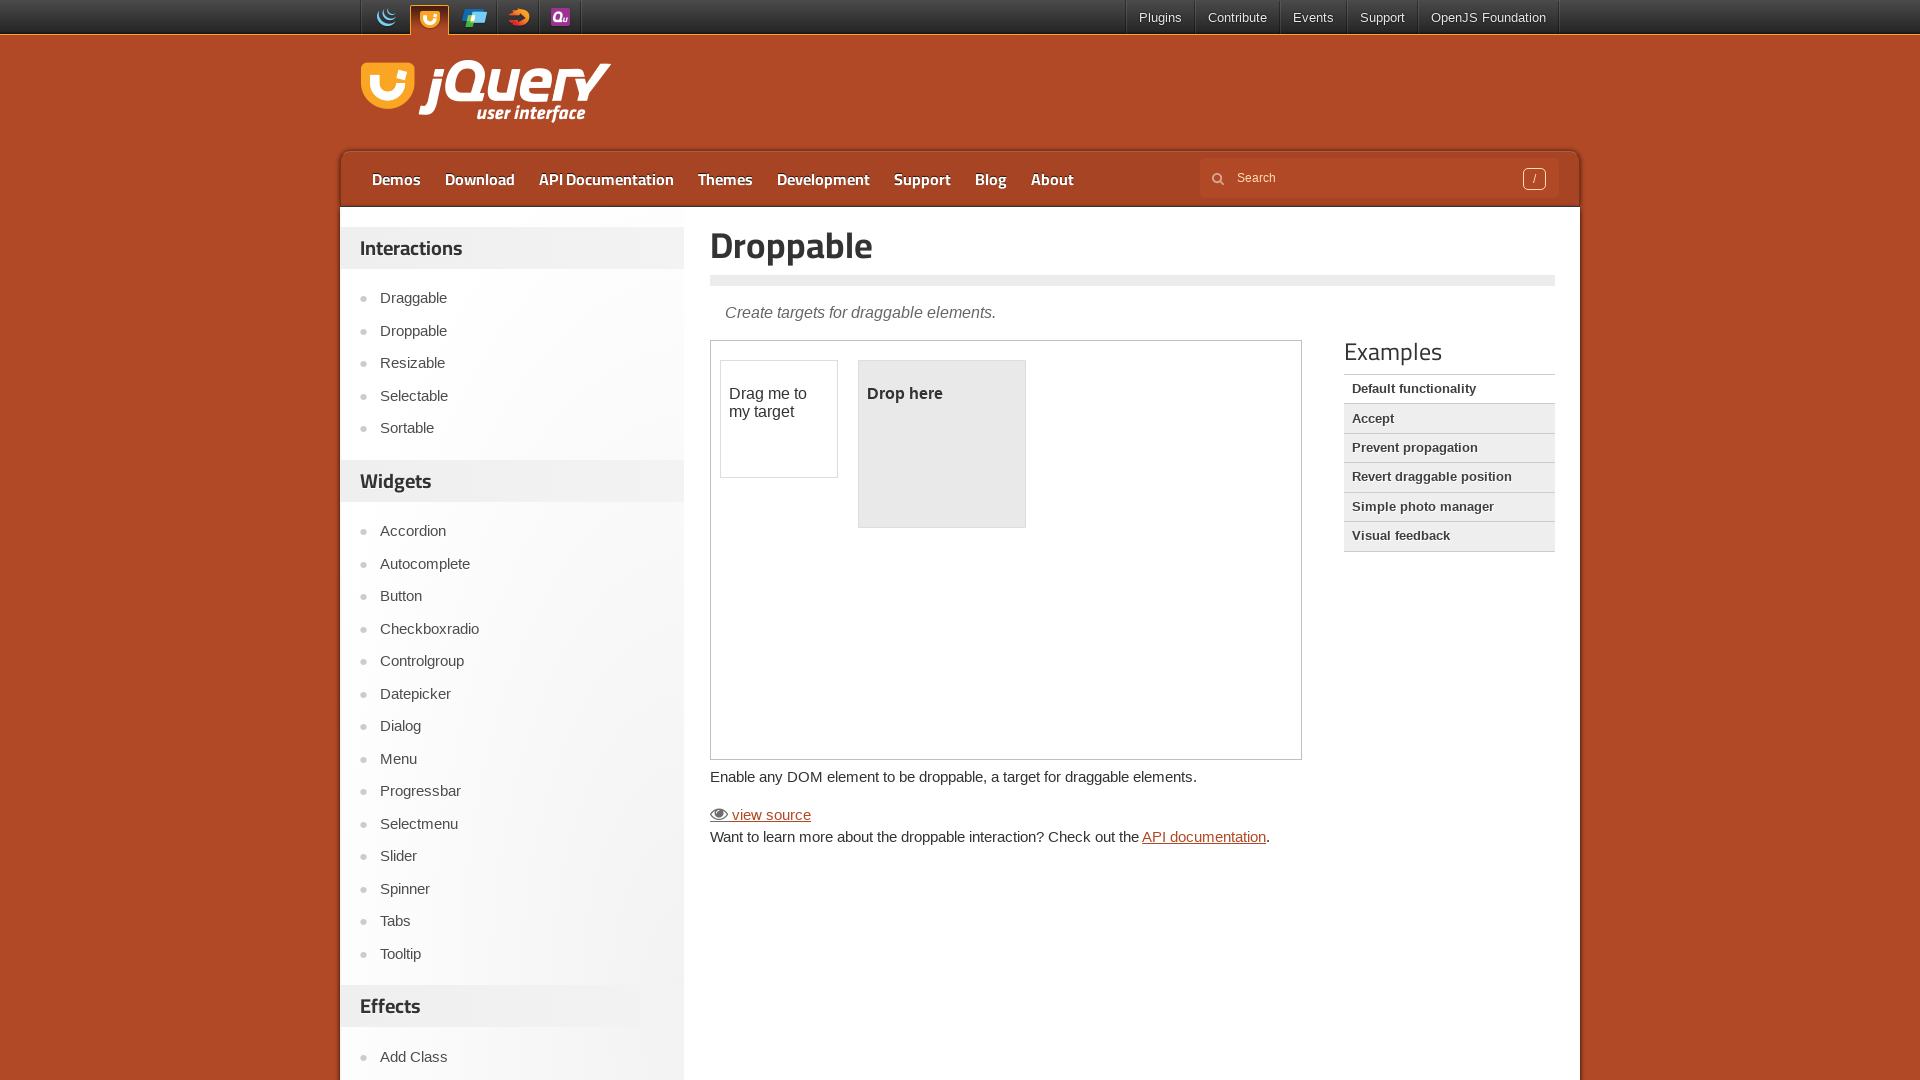

Located the droppable target element within iframe
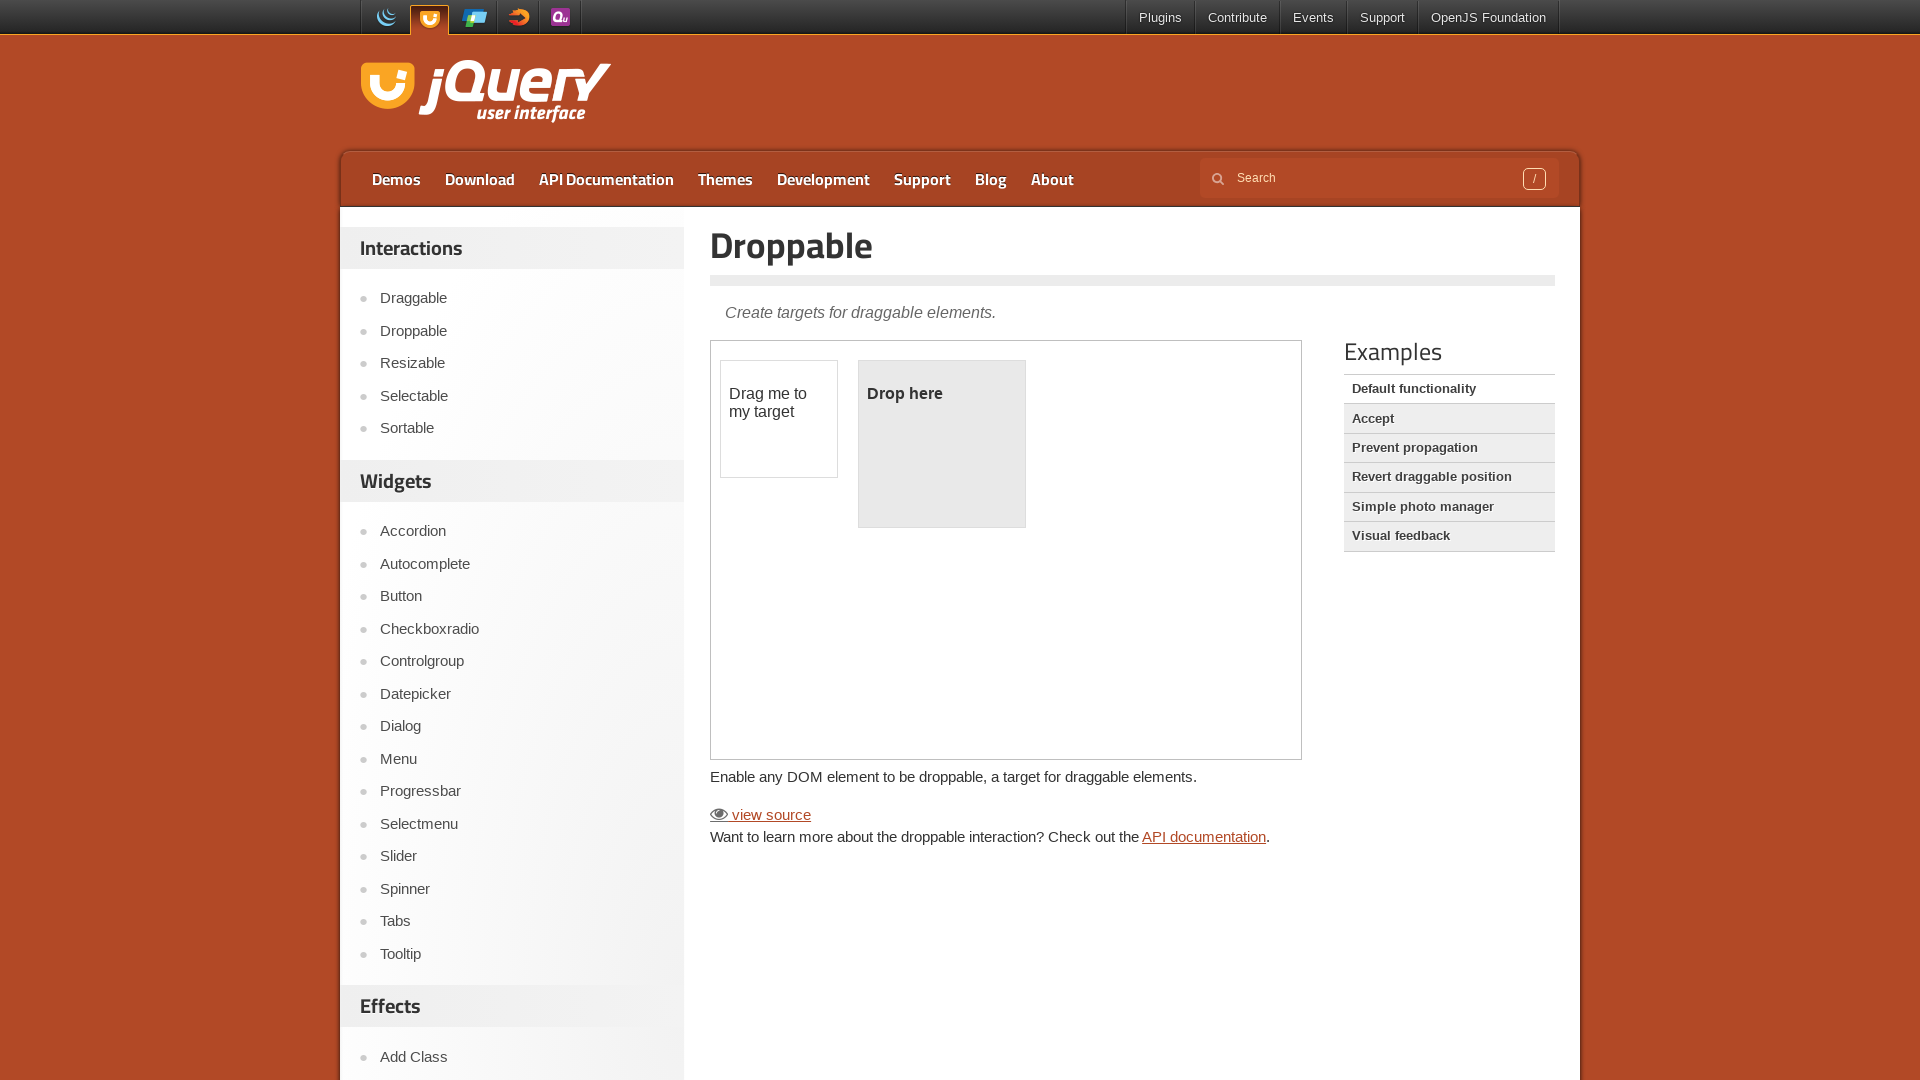

Dragged source element onto target element at (942, 444)
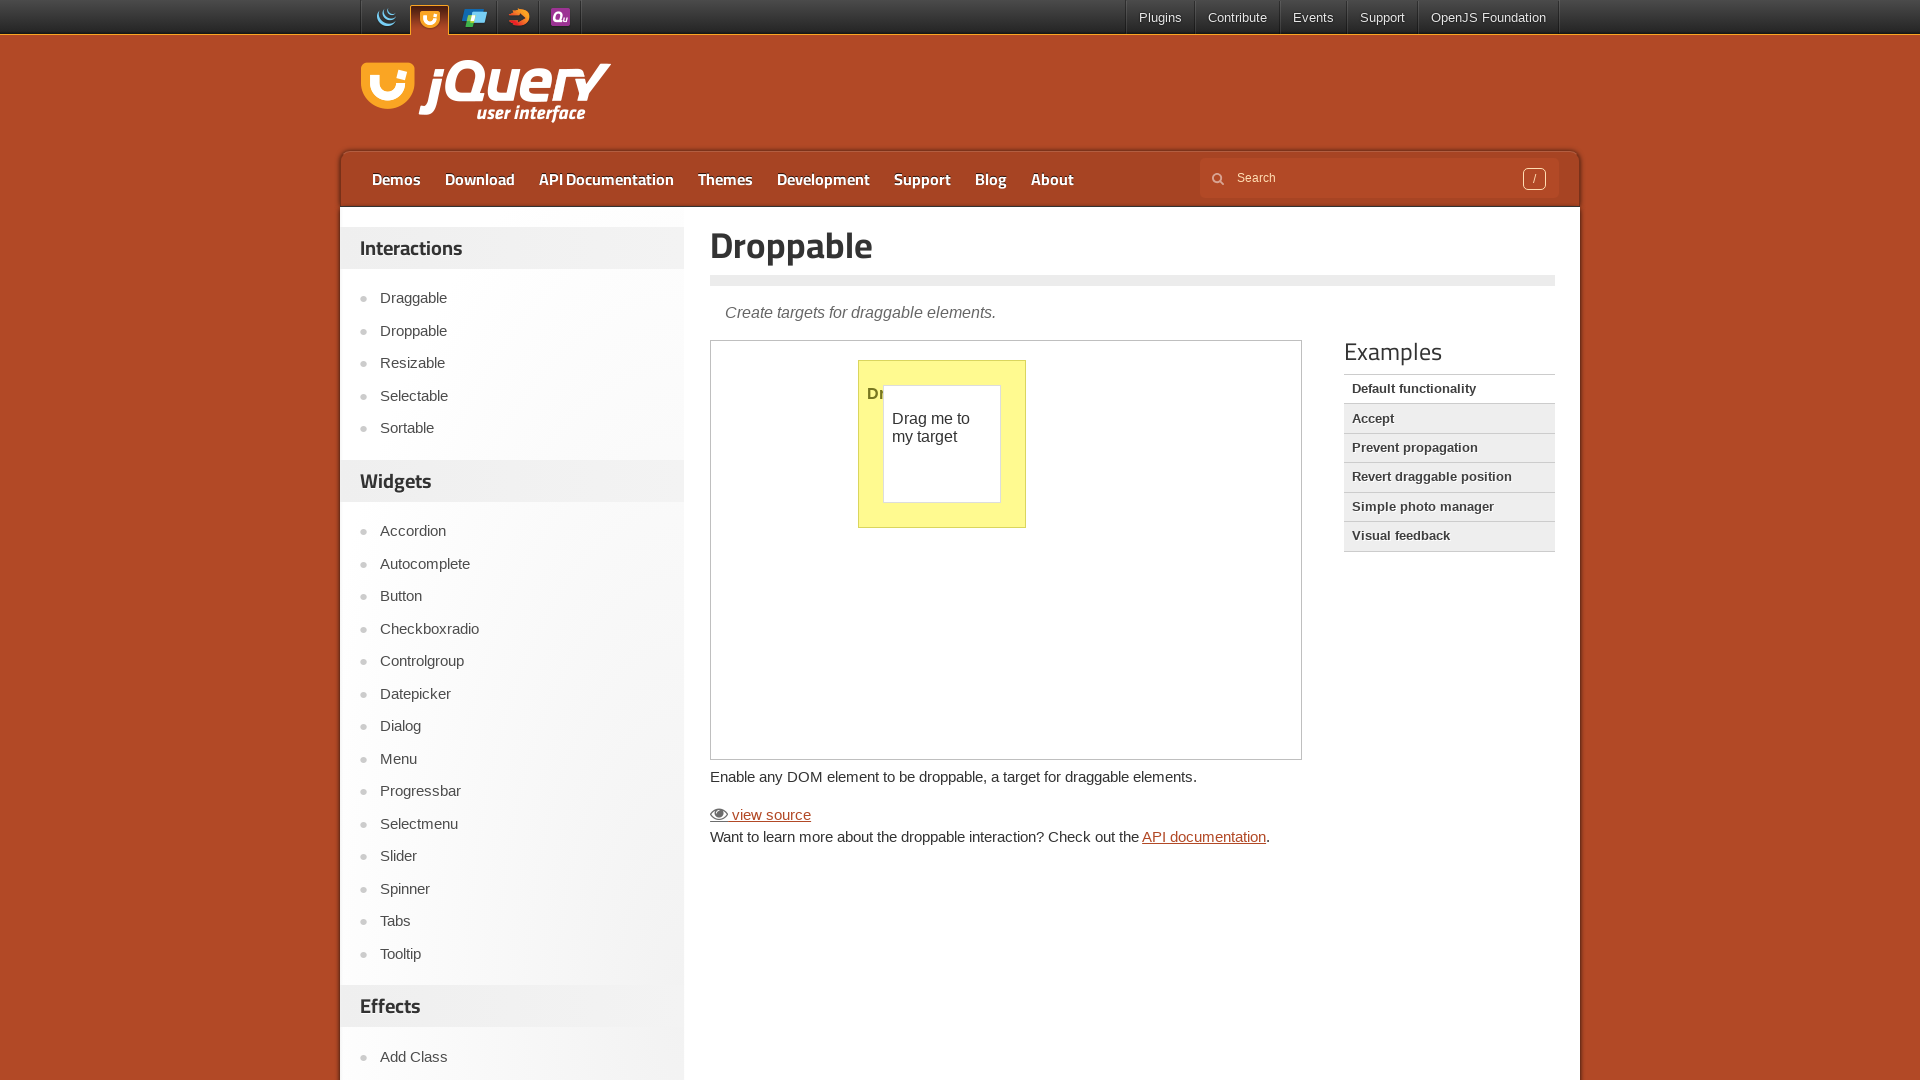

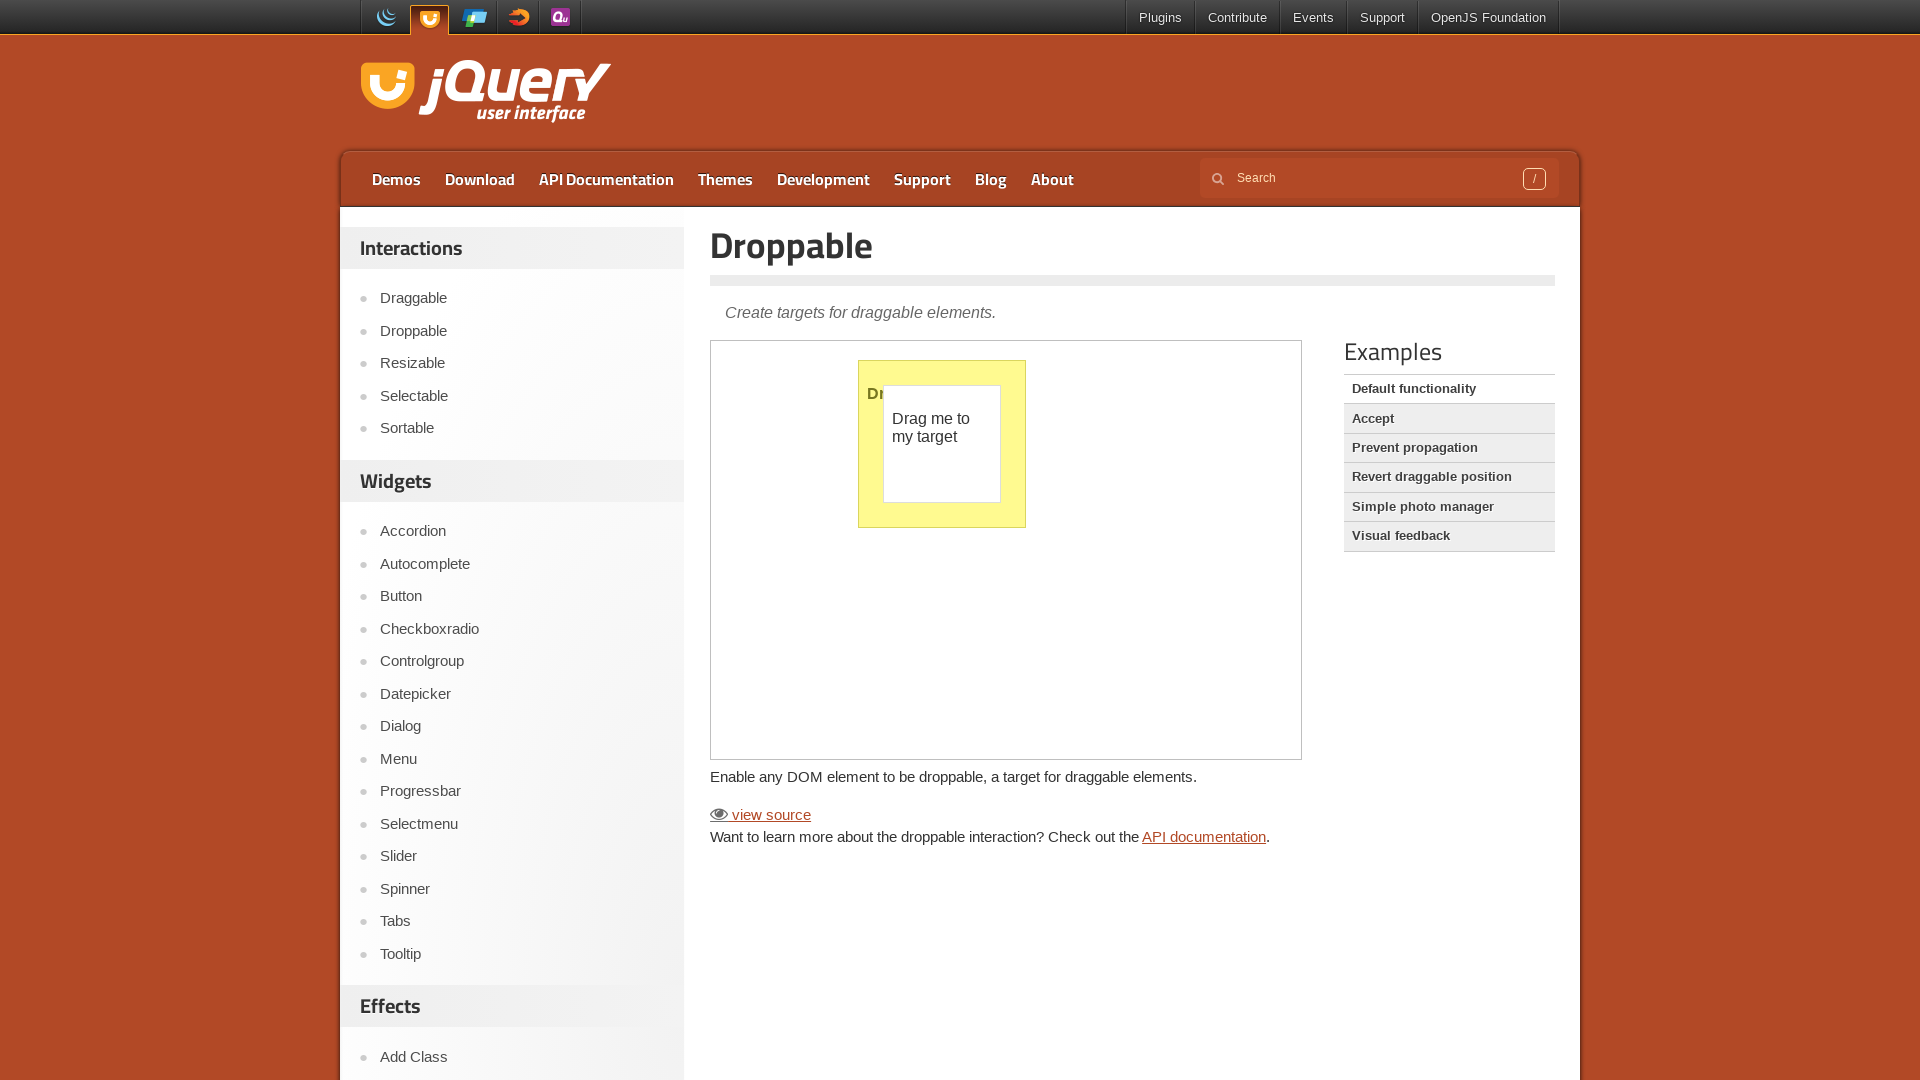